Navigates to the PHP Travels demo page and waits for an anchor element to be present on the page

Starting URL: https://phptravels.com/demo/

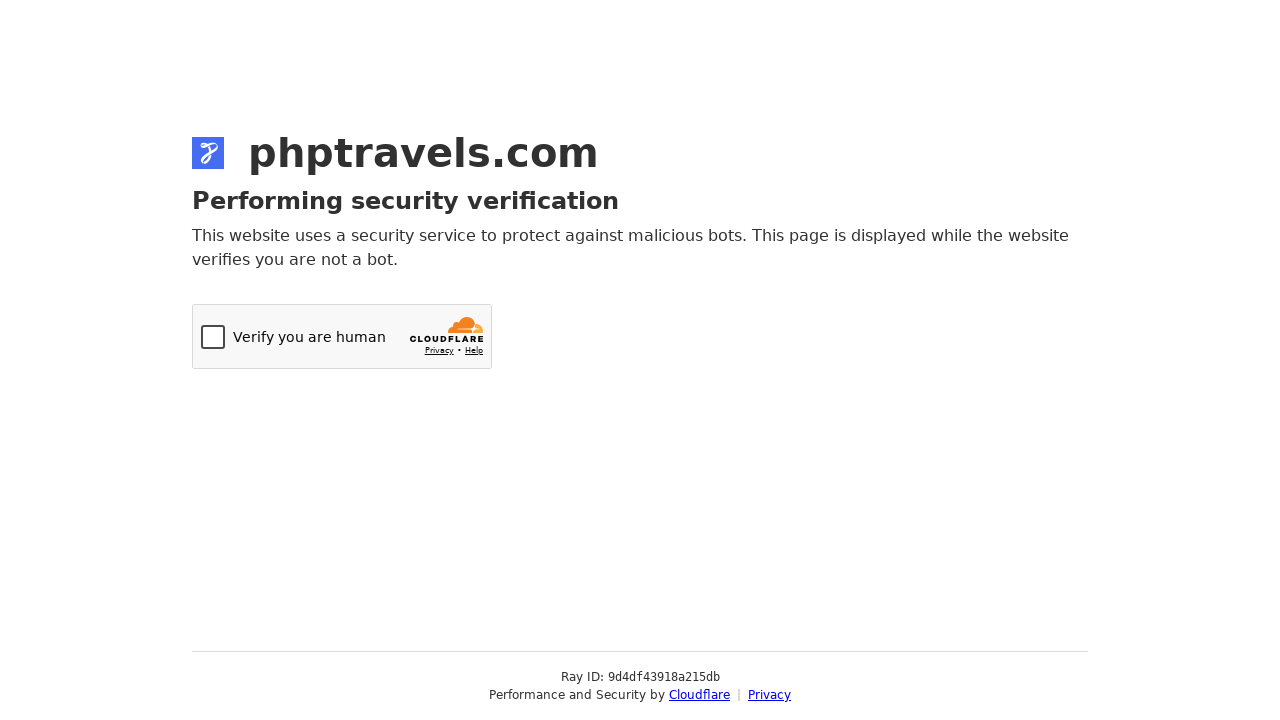

Navigated to PHP Travels demo page
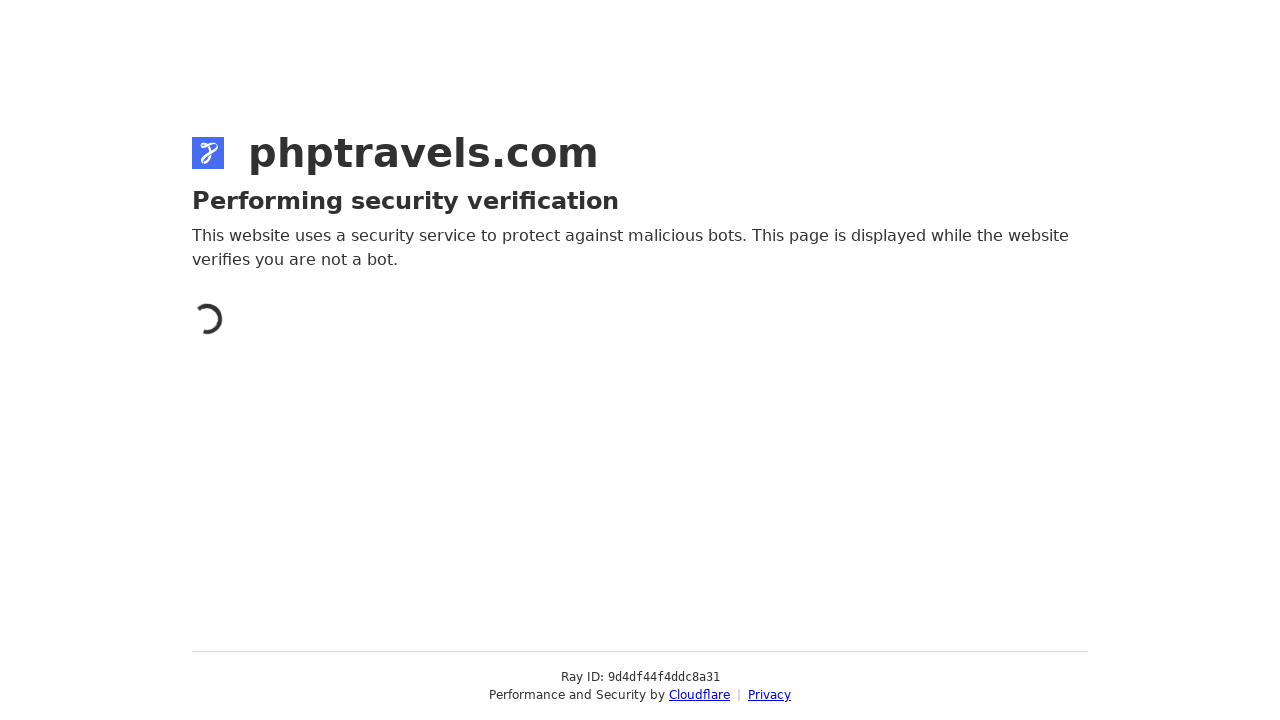

Waited for anchor element to be present on the page
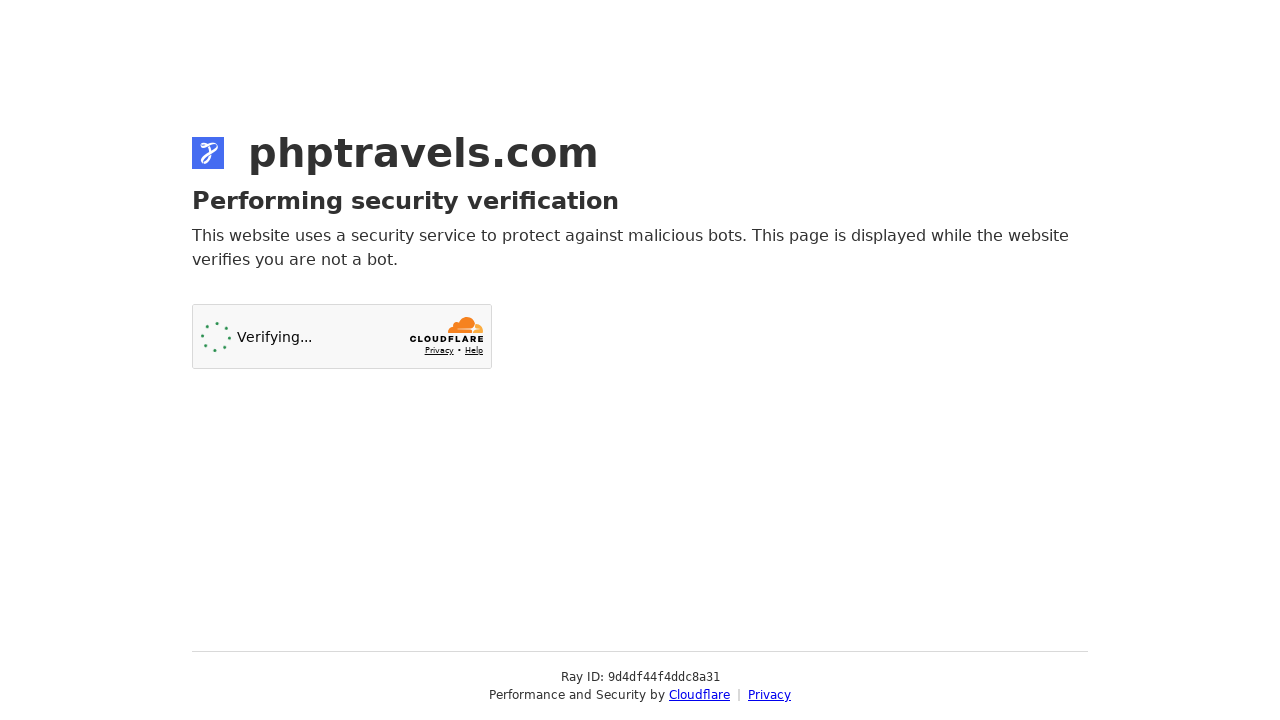

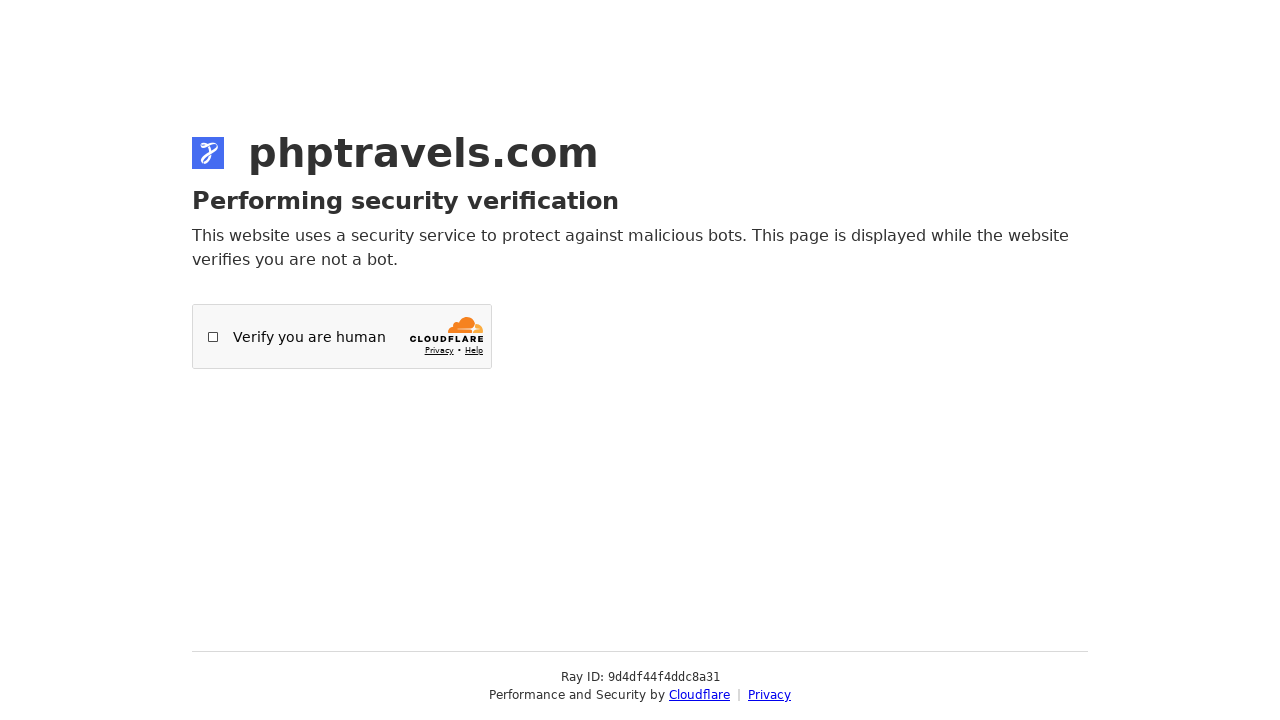